Tests file download functionality by navigating to a download page and clicking on a download link to trigger a file download.

Starting URL: https://the-internet.herokuapp.com/download

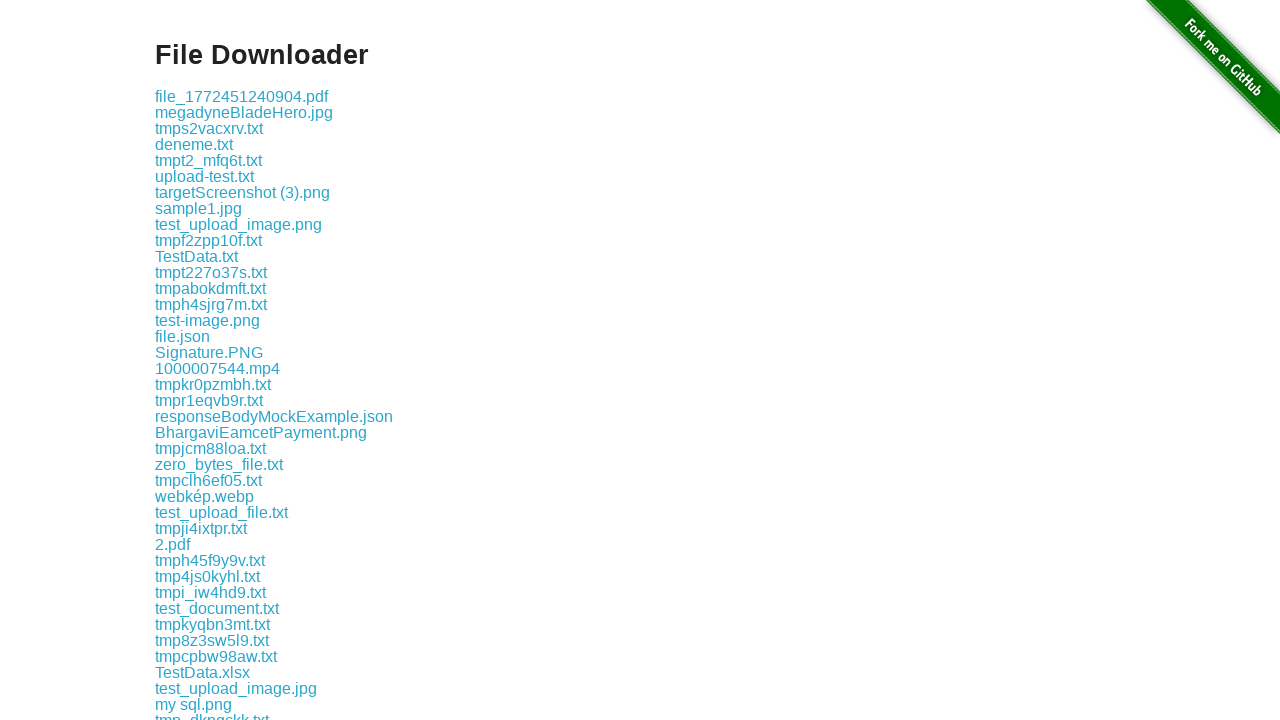

Navigated to the download page
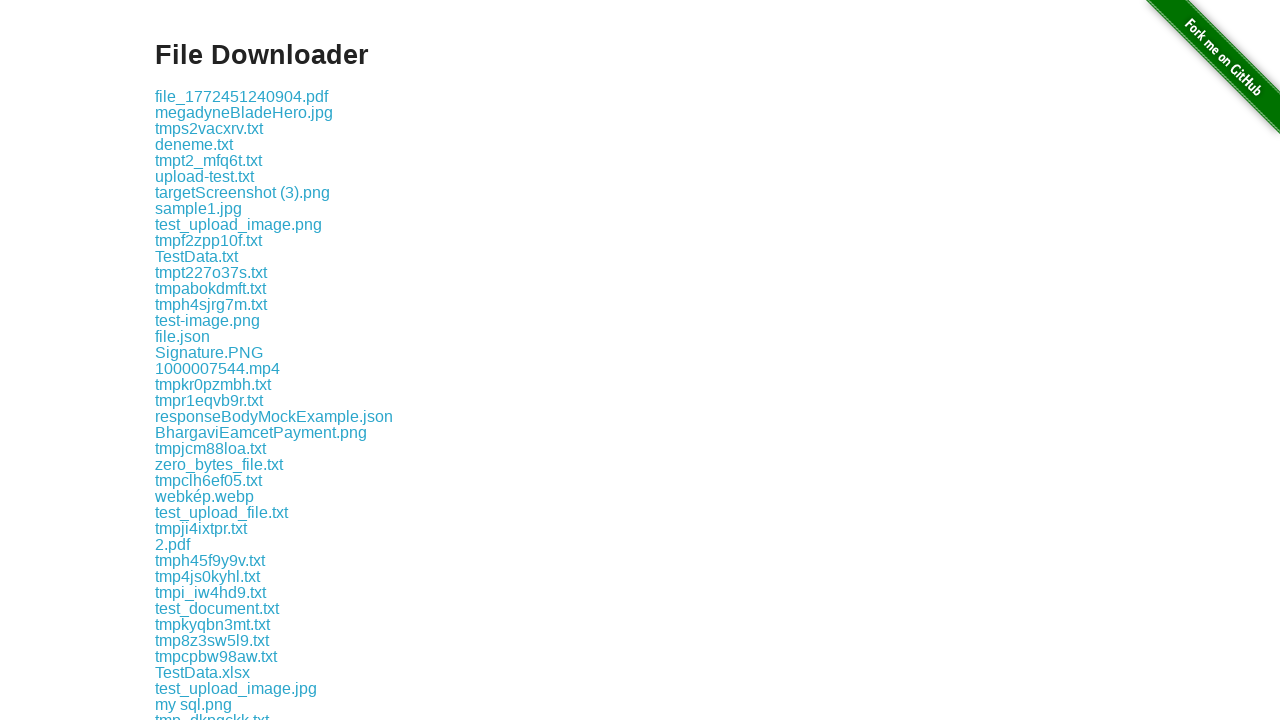

Clicked on the first download link at (242, 96) on .example a
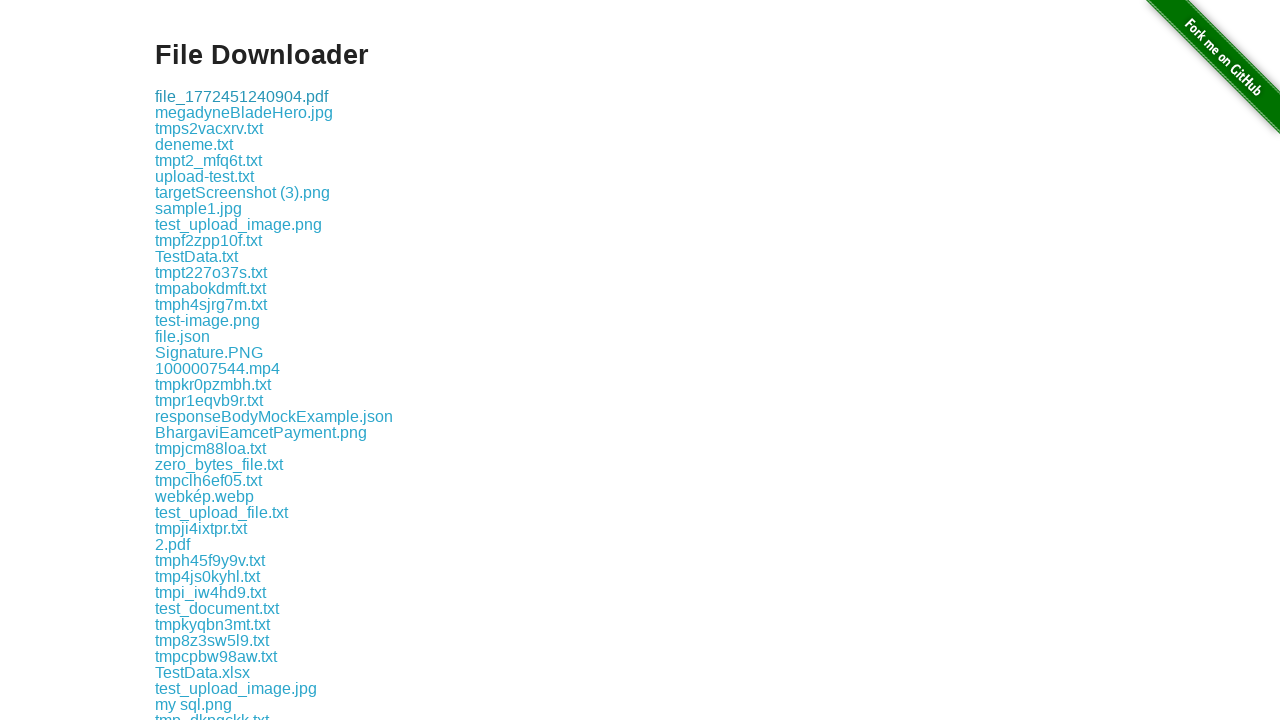

Waited for download to process
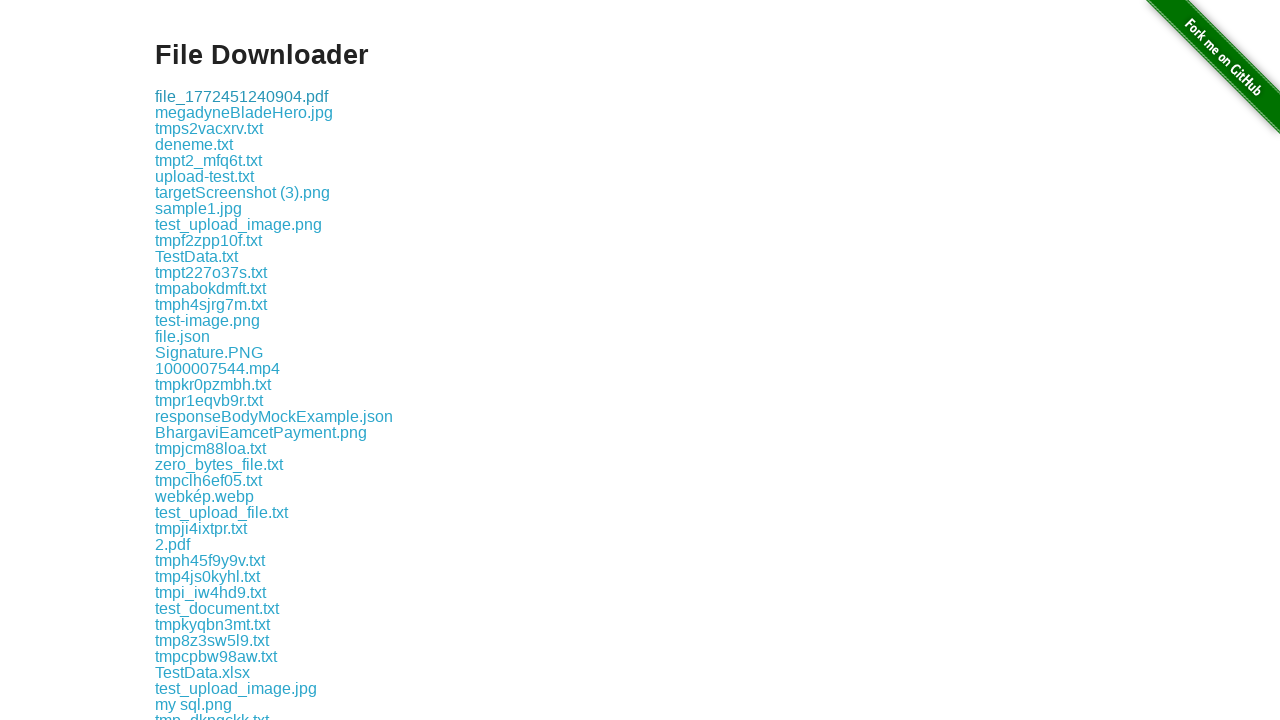

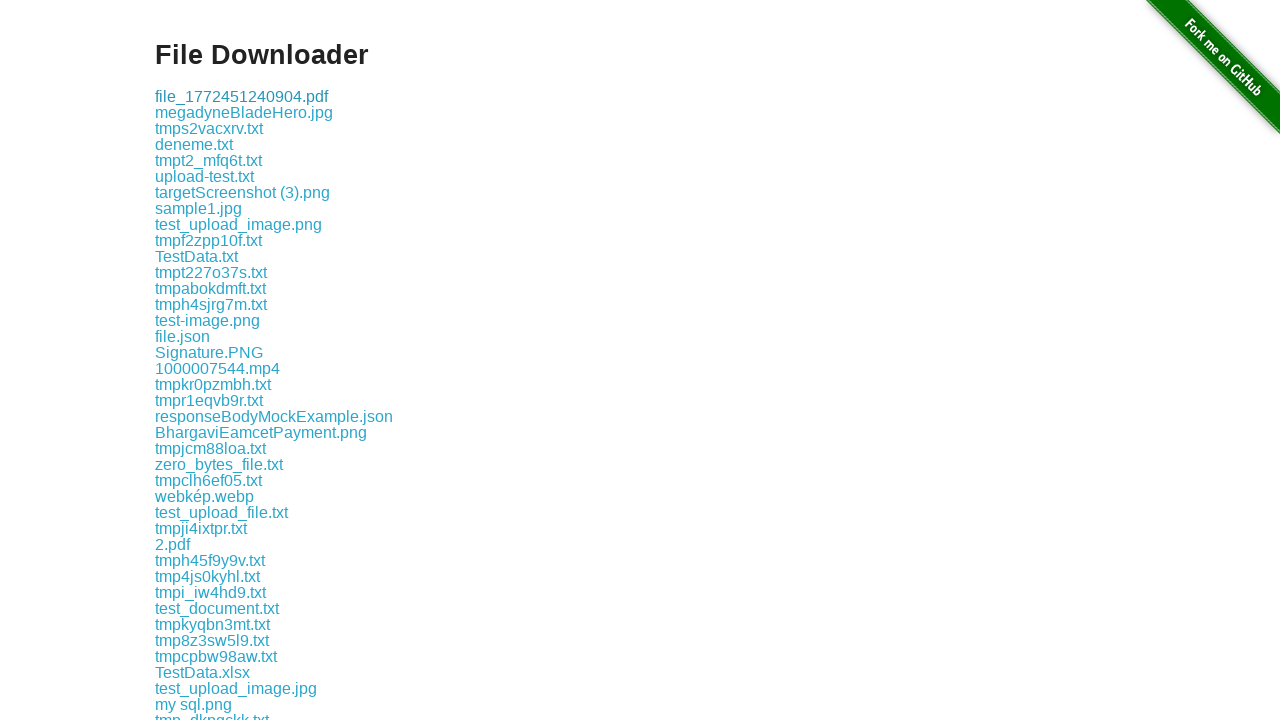